Tests navigation to the Downloads page by clicking the Downloads link

Starting URL: http://www.python.org

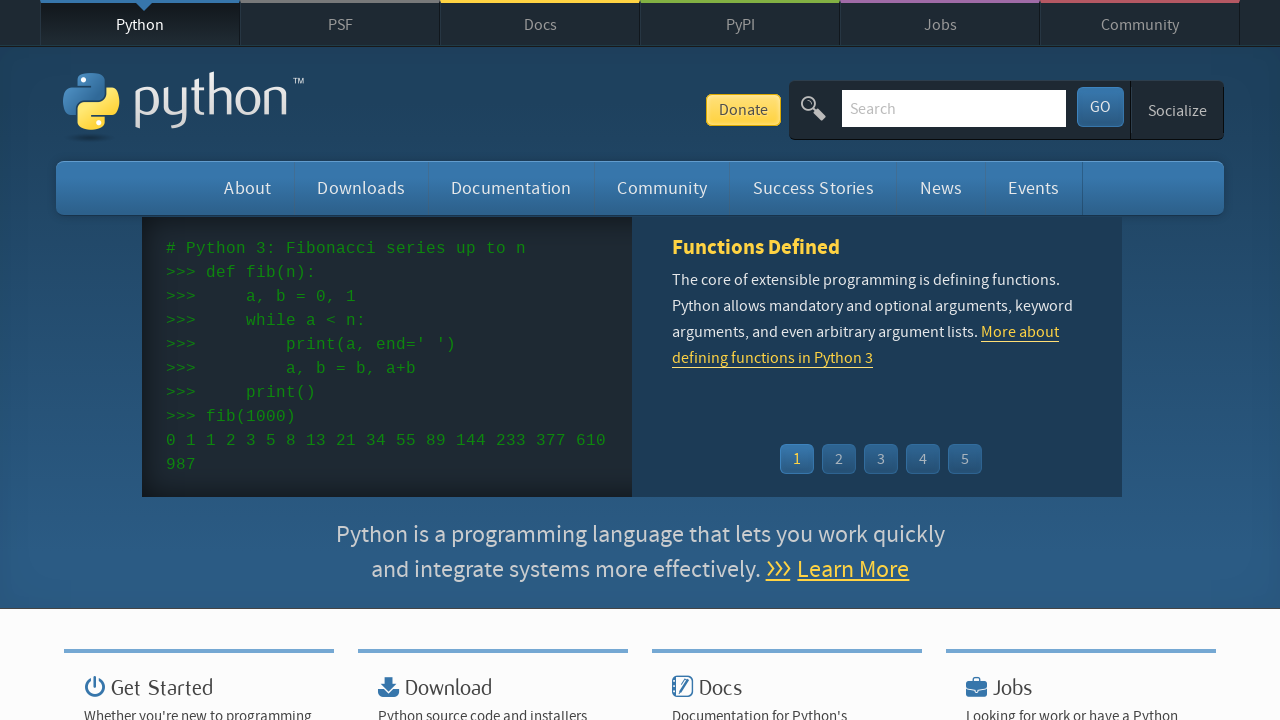

Clicked Downloads link to navigate to Downloads page at (361, 188) on a:text('Downloads')
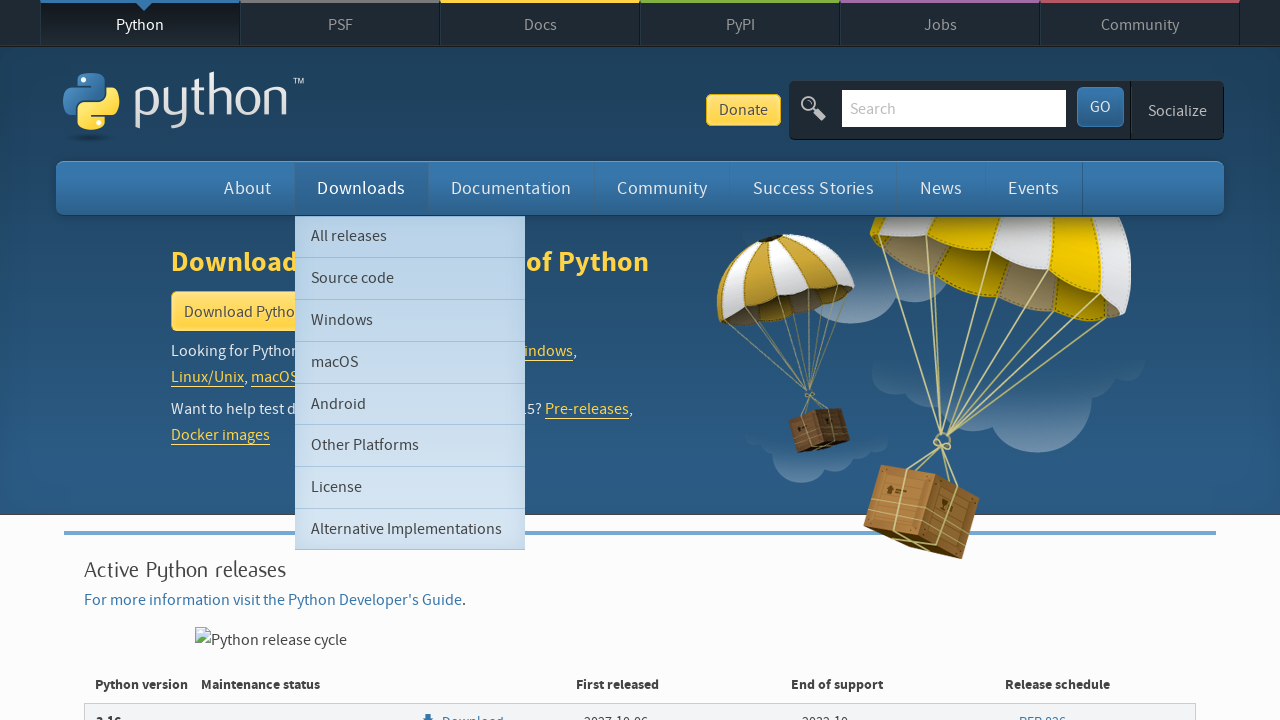

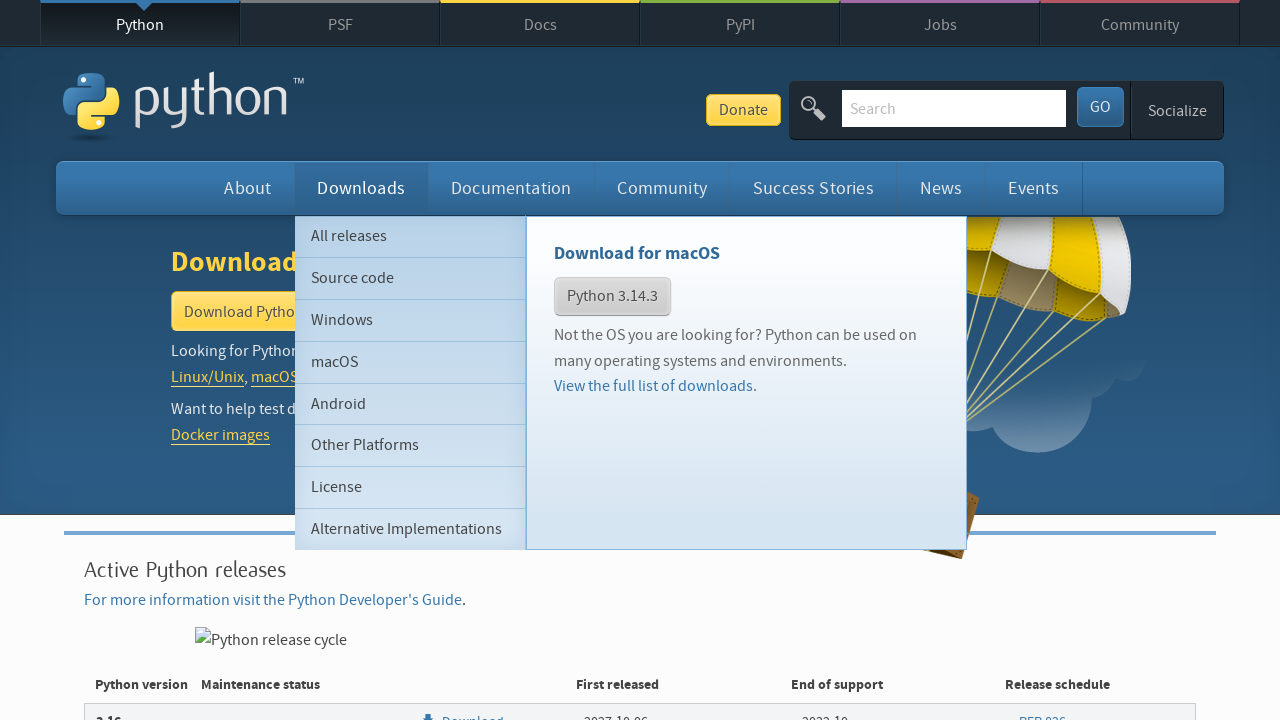